Tests the Text Box form on DemoQA by navigating to Elements section, clicking Text Box, filling in user details (name, email, addresses), and submitting the form.

Starting URL: https://demoqa.com/

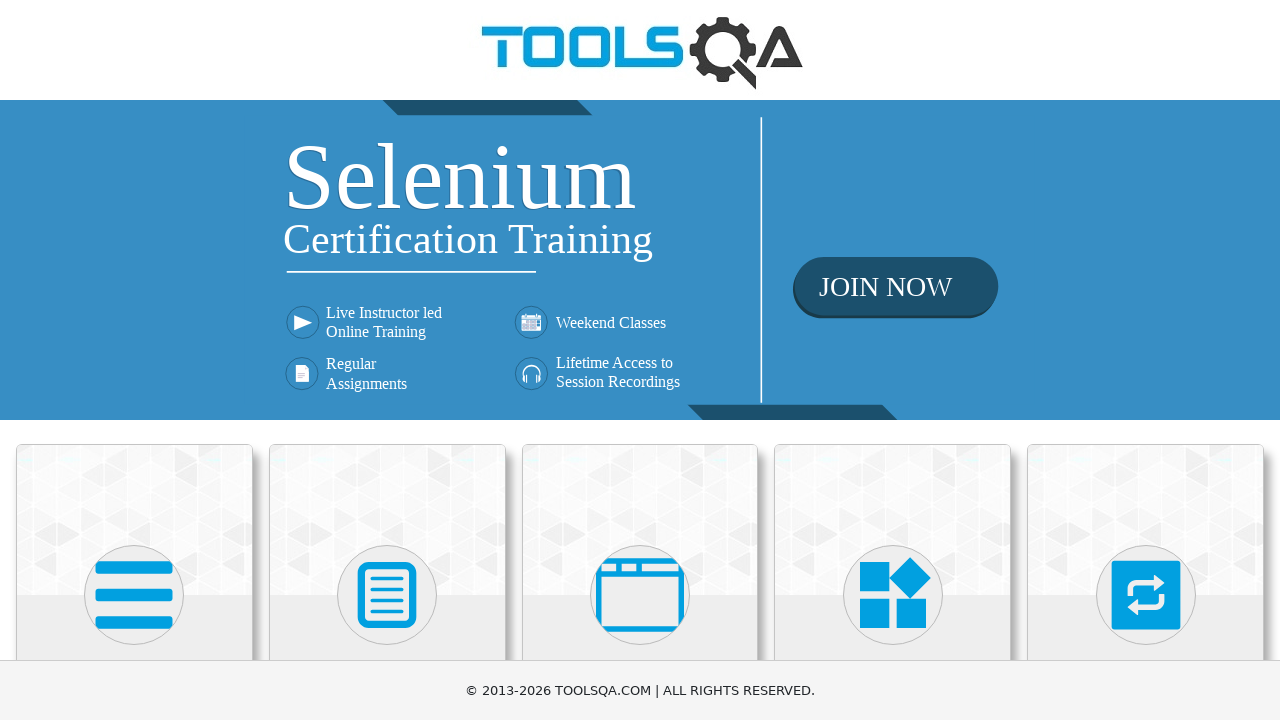

Clicked on Elements card at (134, 520) on .card-up
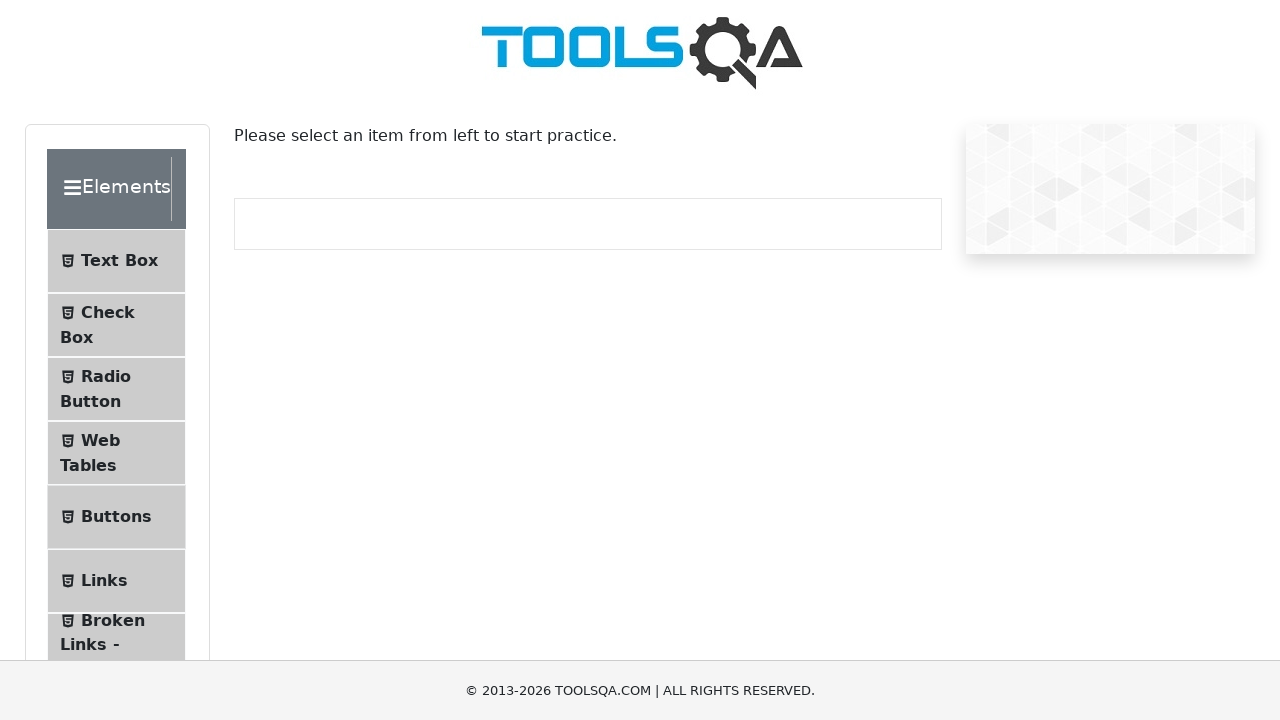

Waited for page to load after clicking Elements
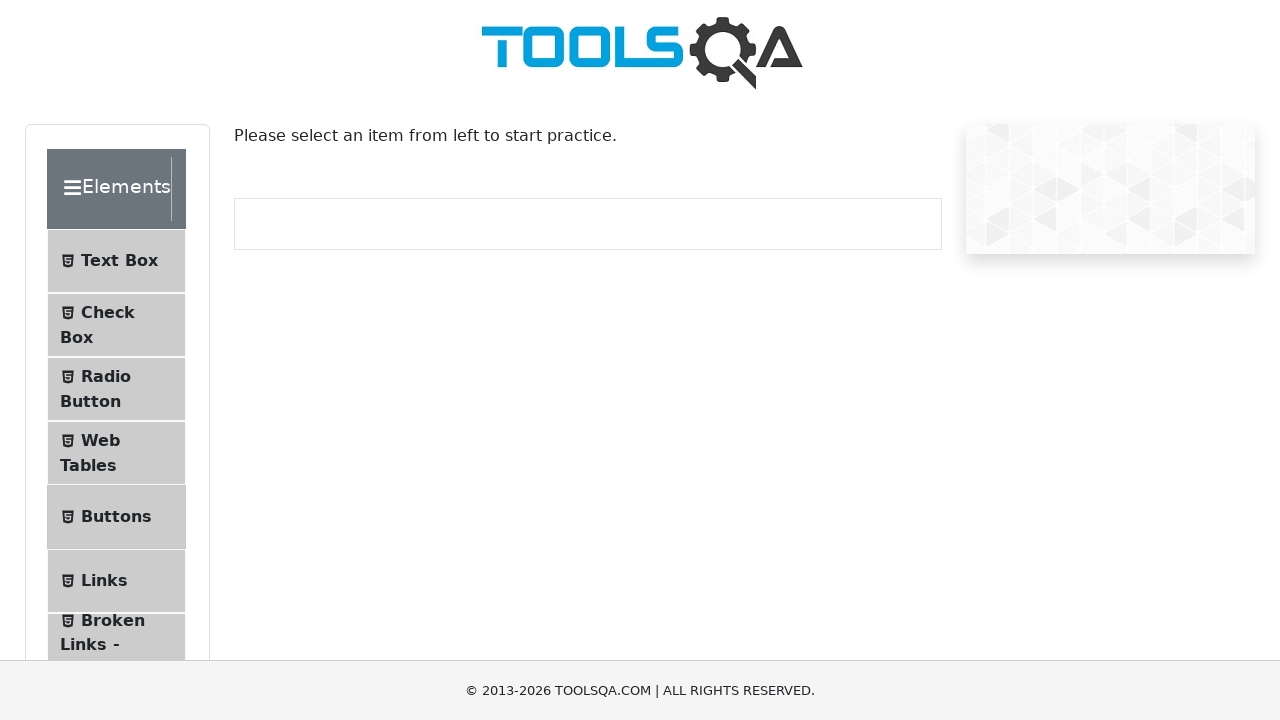

Clicked on Text Box menu item at (116, 261) on #item-0
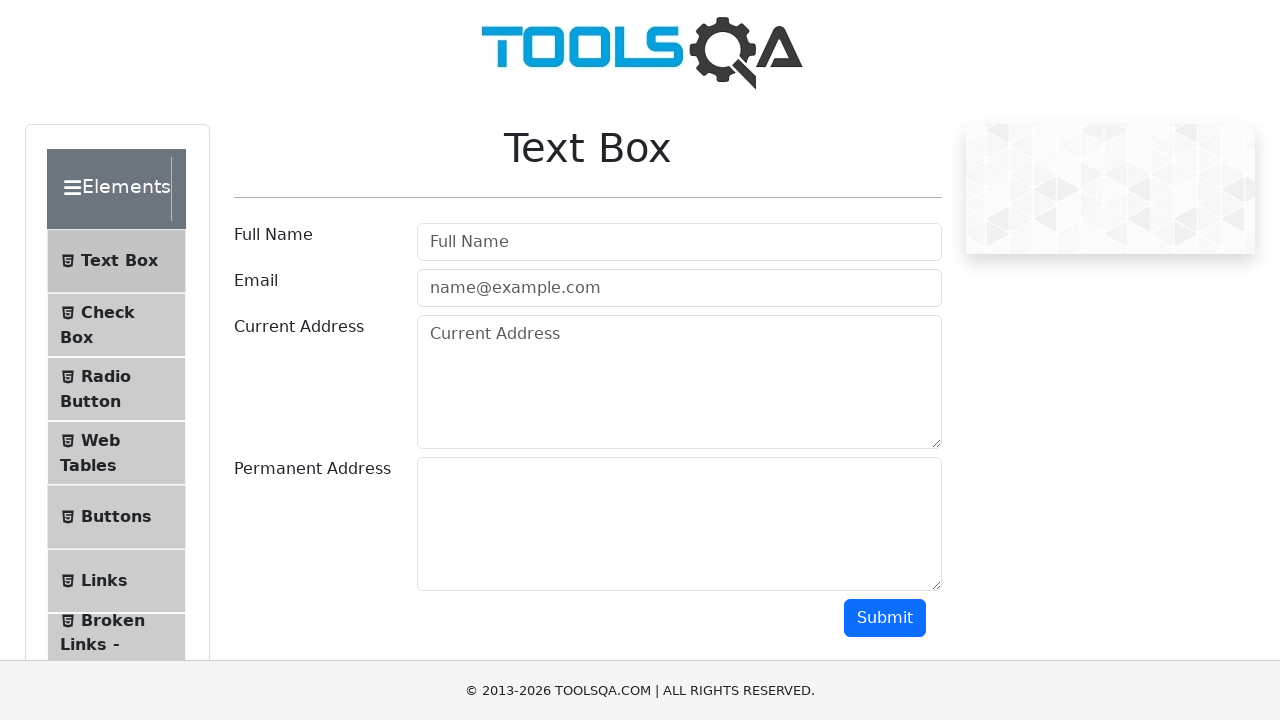

Waited for Text Box form to load
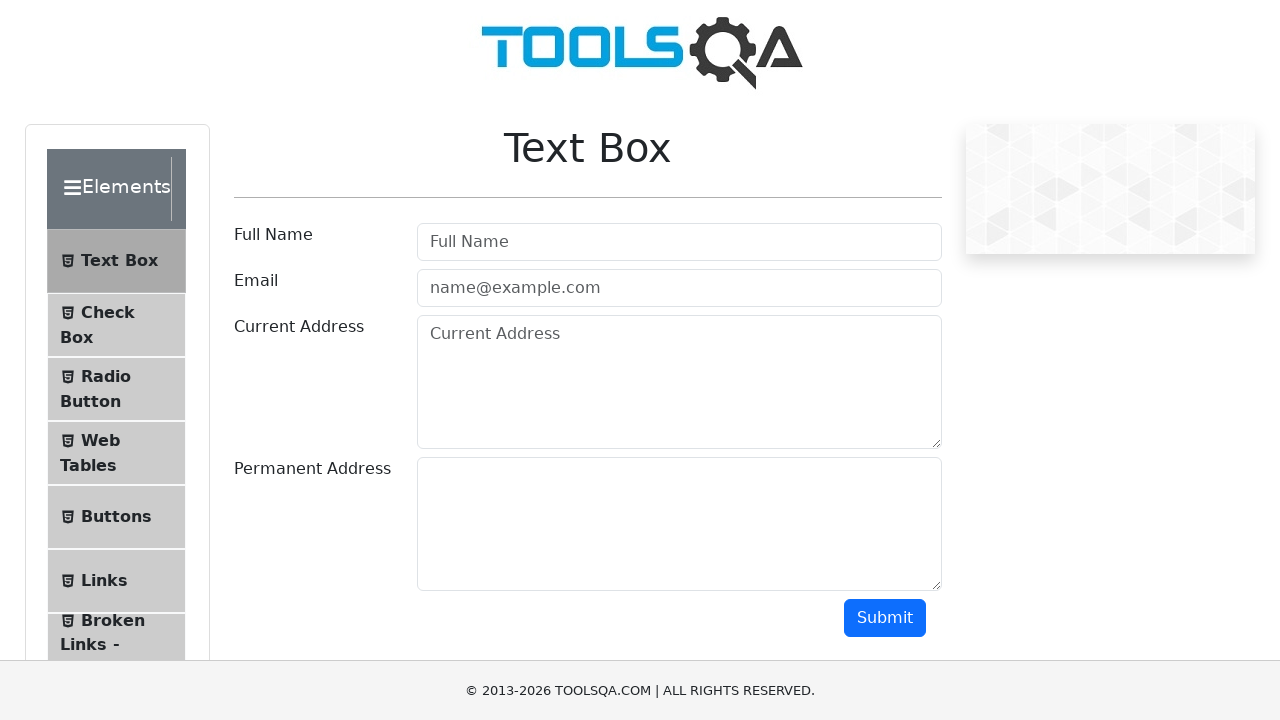

Filled in user name field with 'John Doe' on #userName
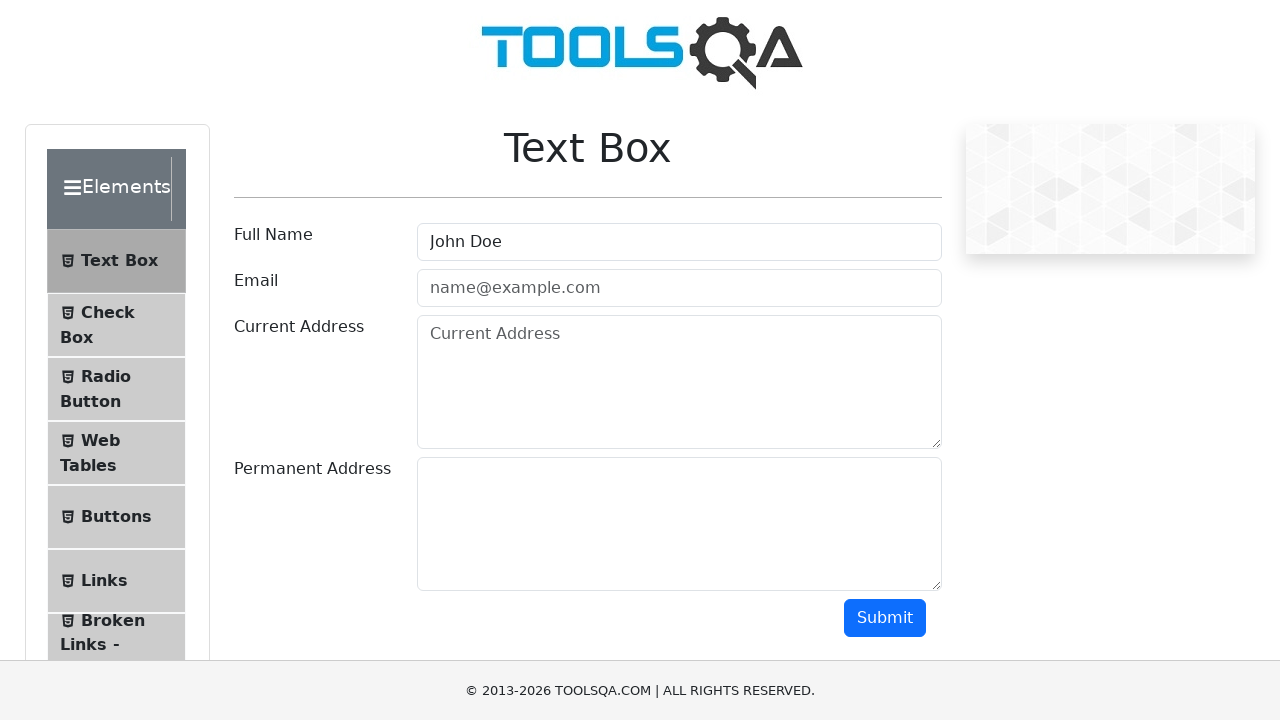

Filled in user email field with 'johndoe@example.com' on #userEmail
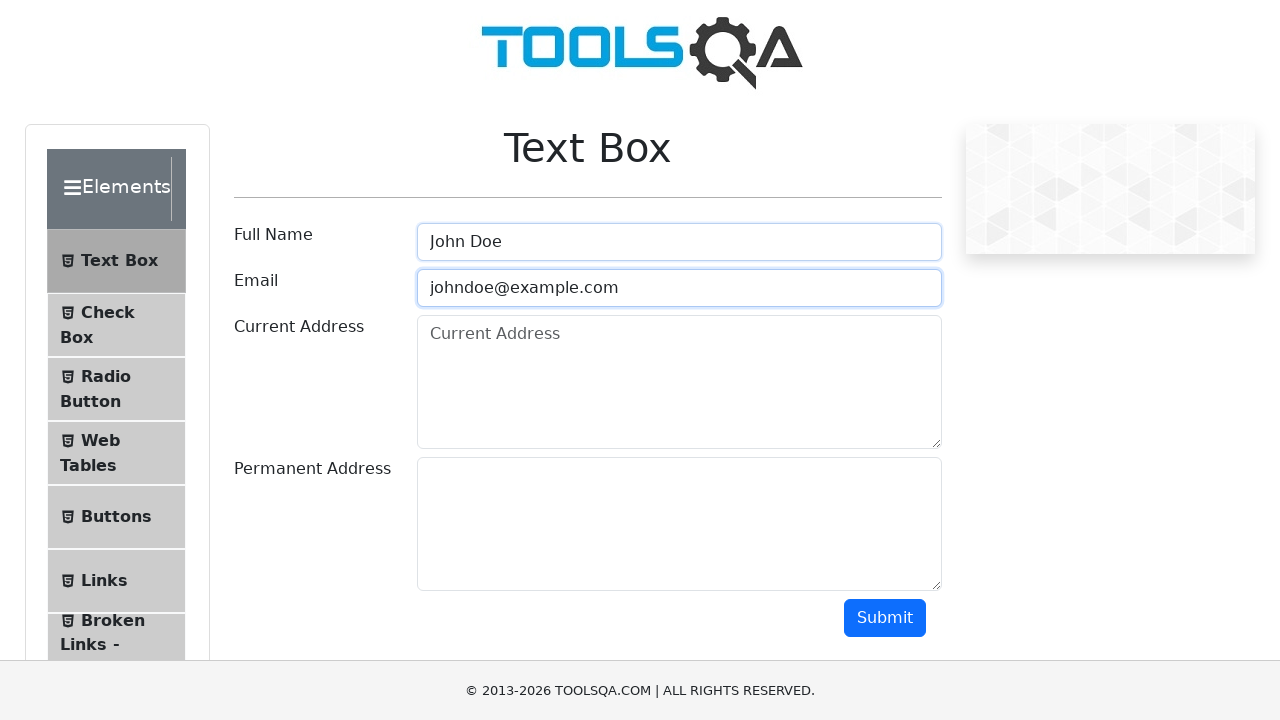

Filled in current address field with '123 Main Street, New York, NY 10001' on #currentAddress
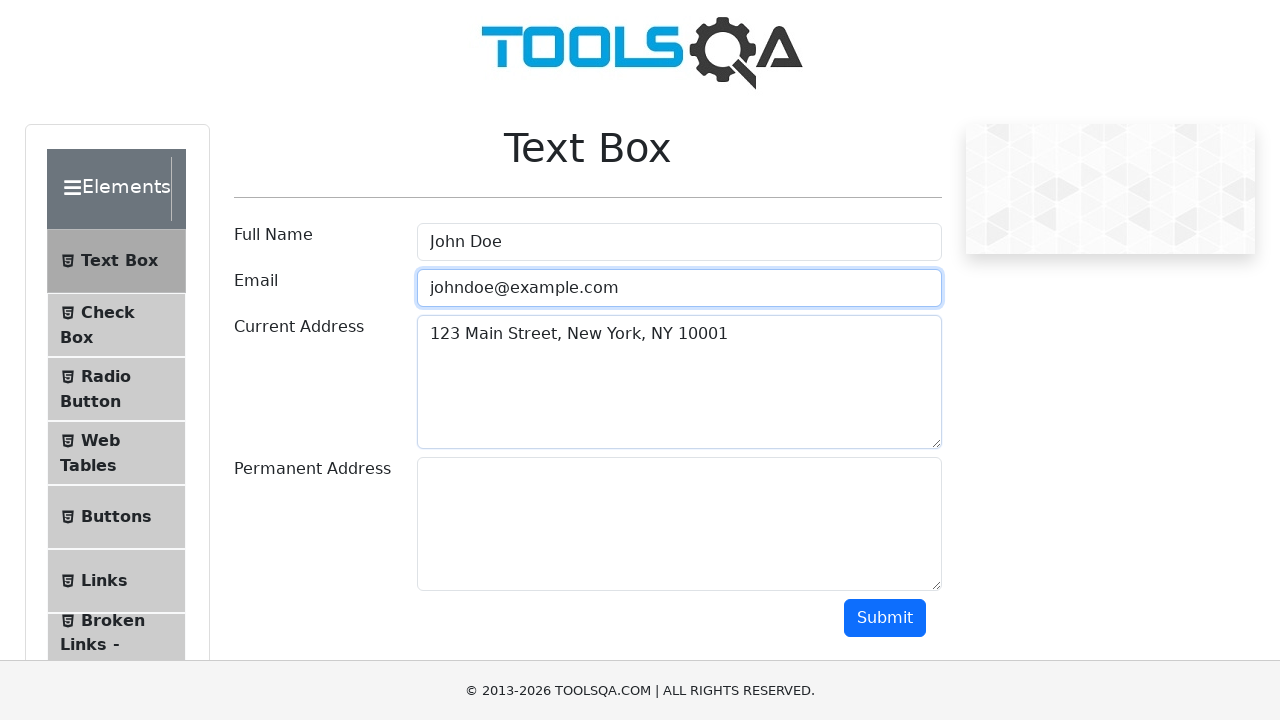

Filled in permanent address field with '456 Oak Avenue, Los Angeles, CA 90001' on #permanentAddress
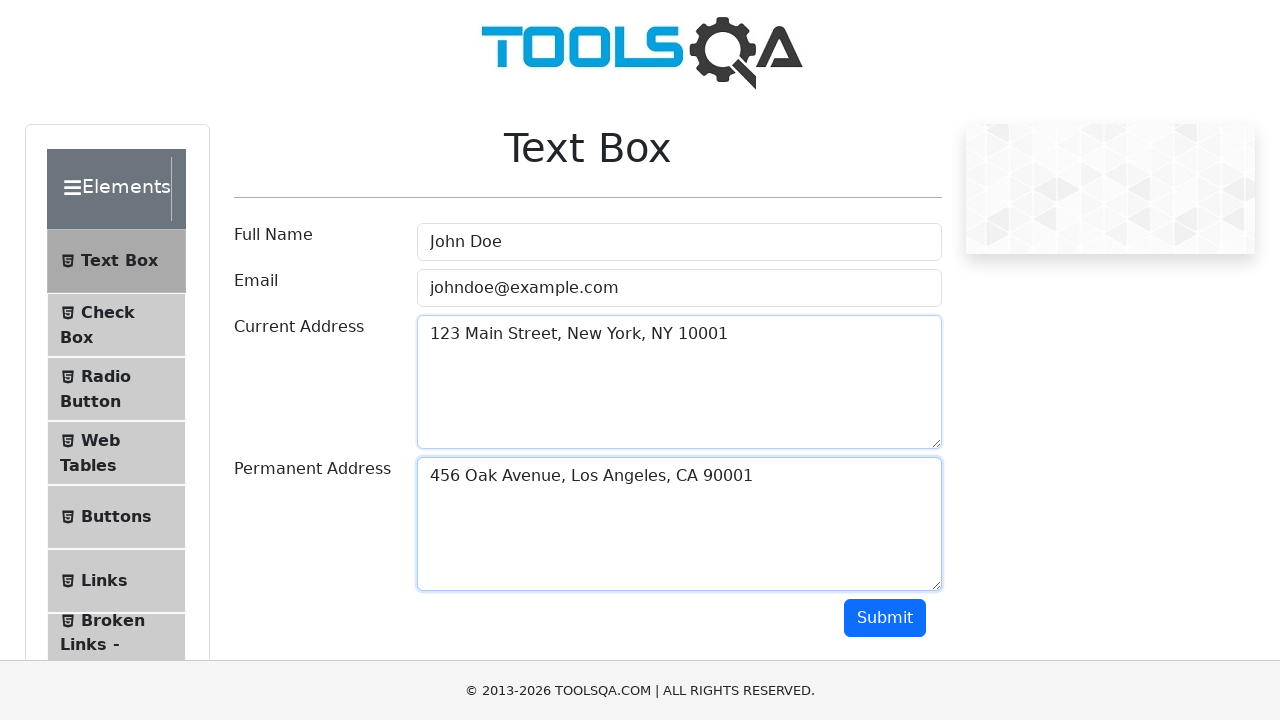

Clicked Submit button to submit the form at (885, 618) on #submit
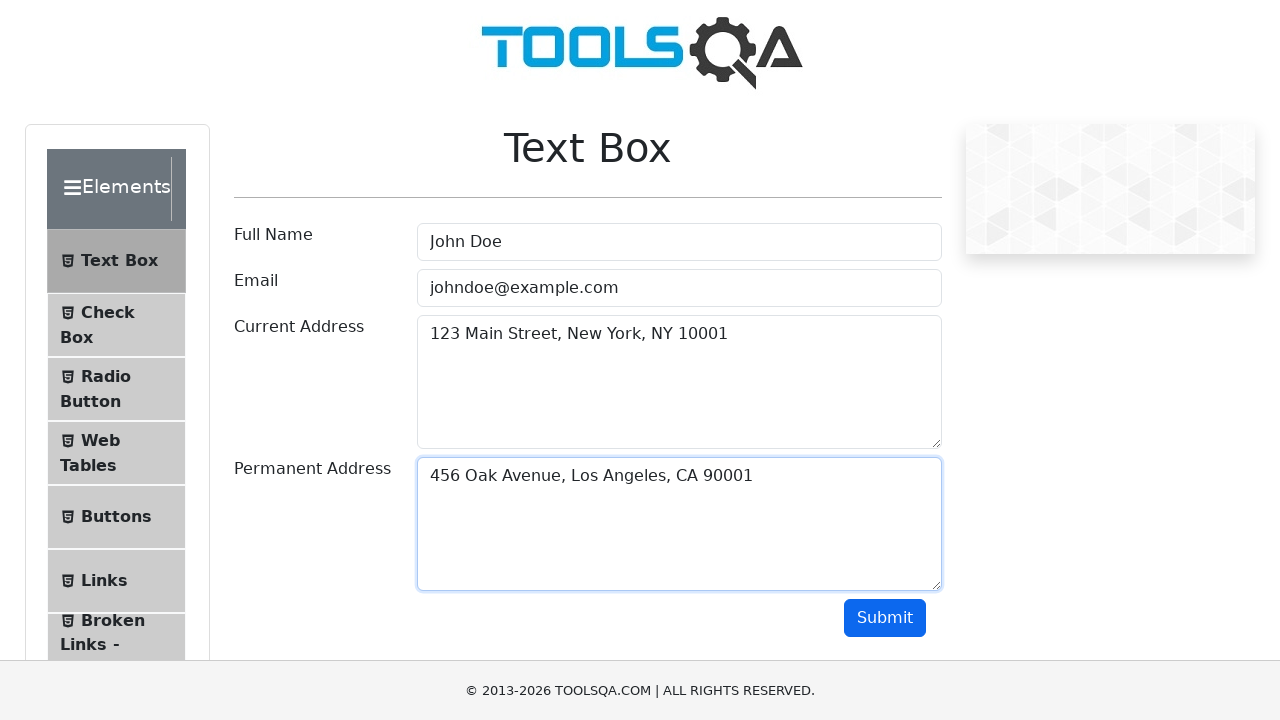

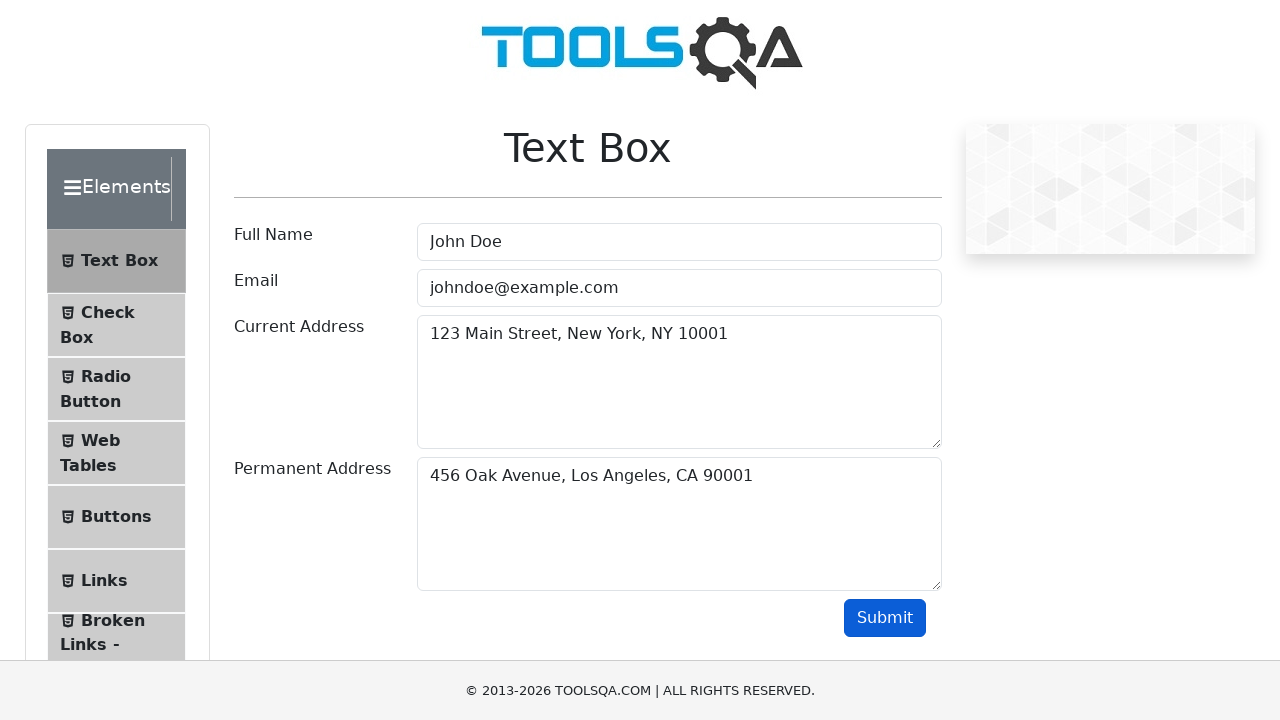